Navigates to Rahul Shetty Academy's Automation Practice page and clicks on the header logo/link to navigate to the parent site

Starting URL: http://rahulshettyacademy.com/AutomationPractice/

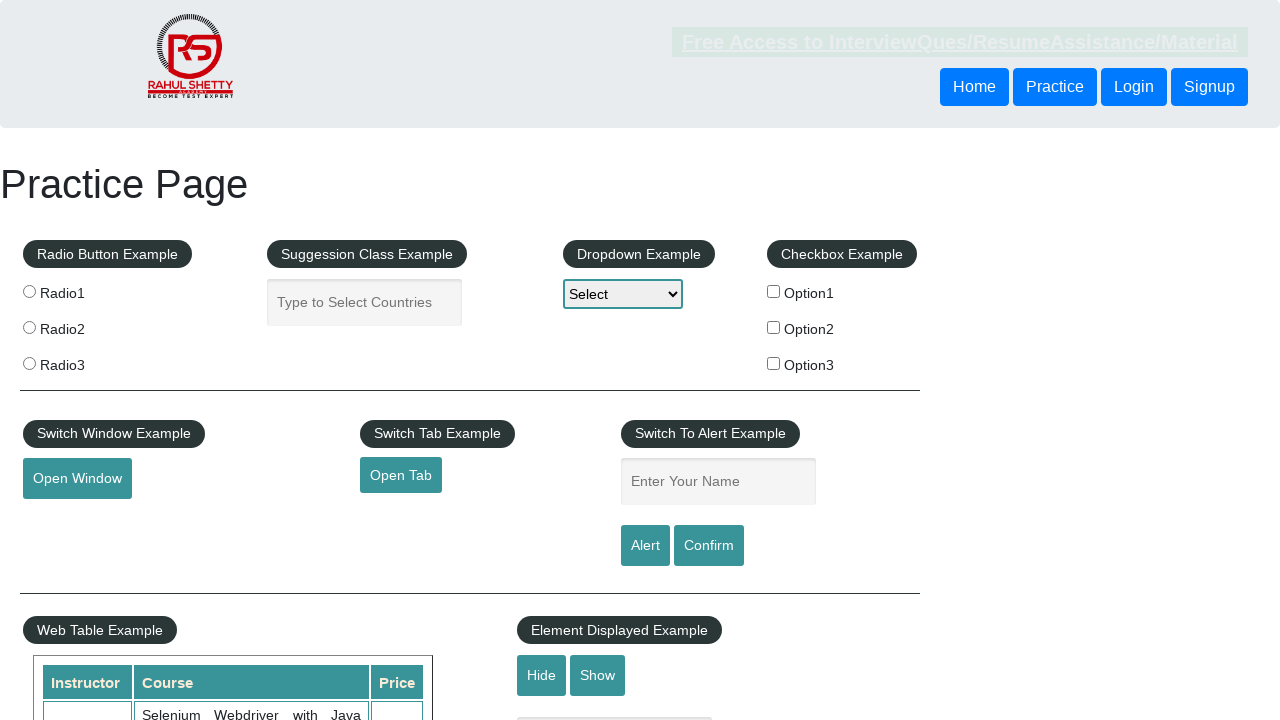

Clicked on the header logo/link to navigate to the parent site at (974, 87) on xpath=//body/header/div/a
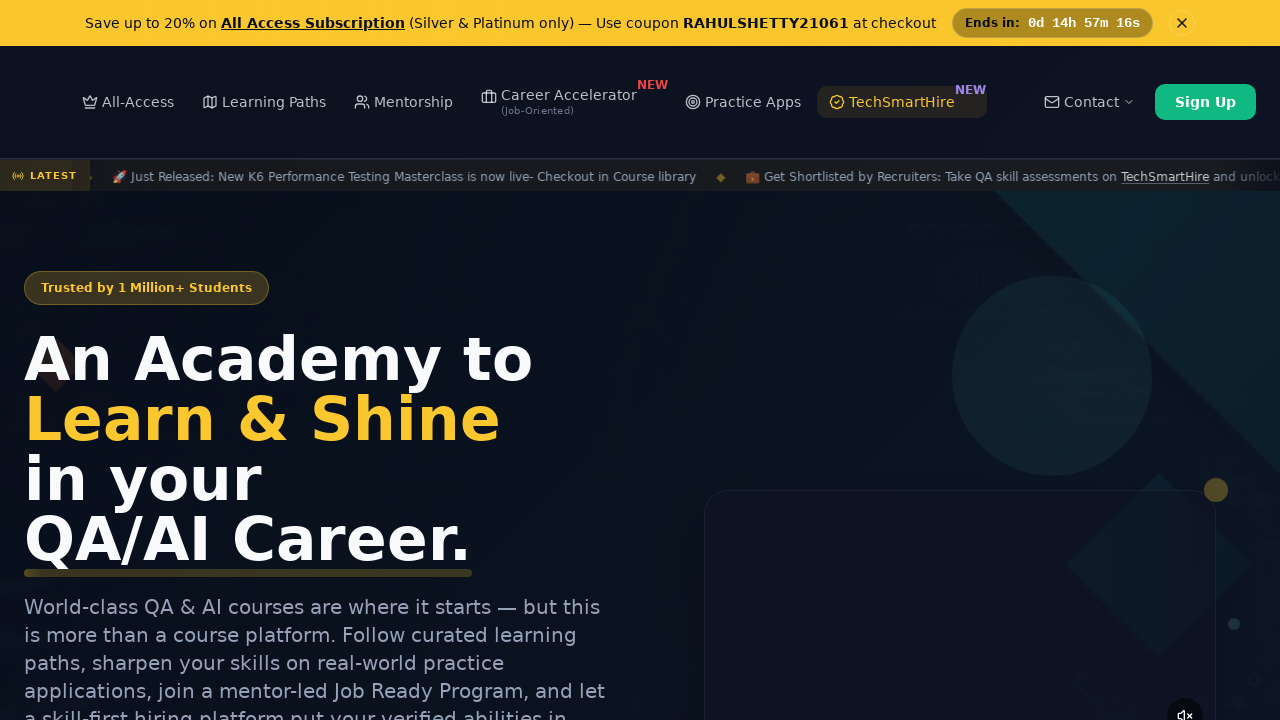

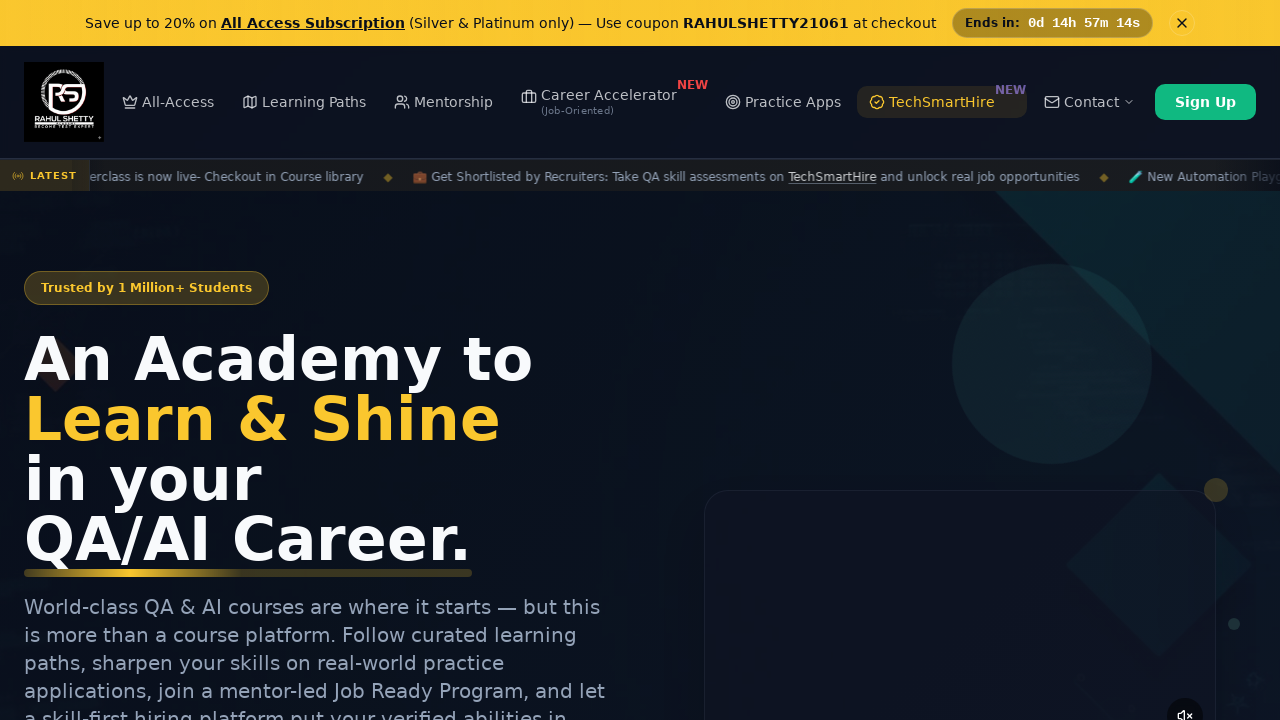